Tests finding a link by partial text (calculated from a mathematical formula), clicking it, then filling out a form with personal information and submitting it.

Starting URL: http://suninjuly.github.io/find_link_text

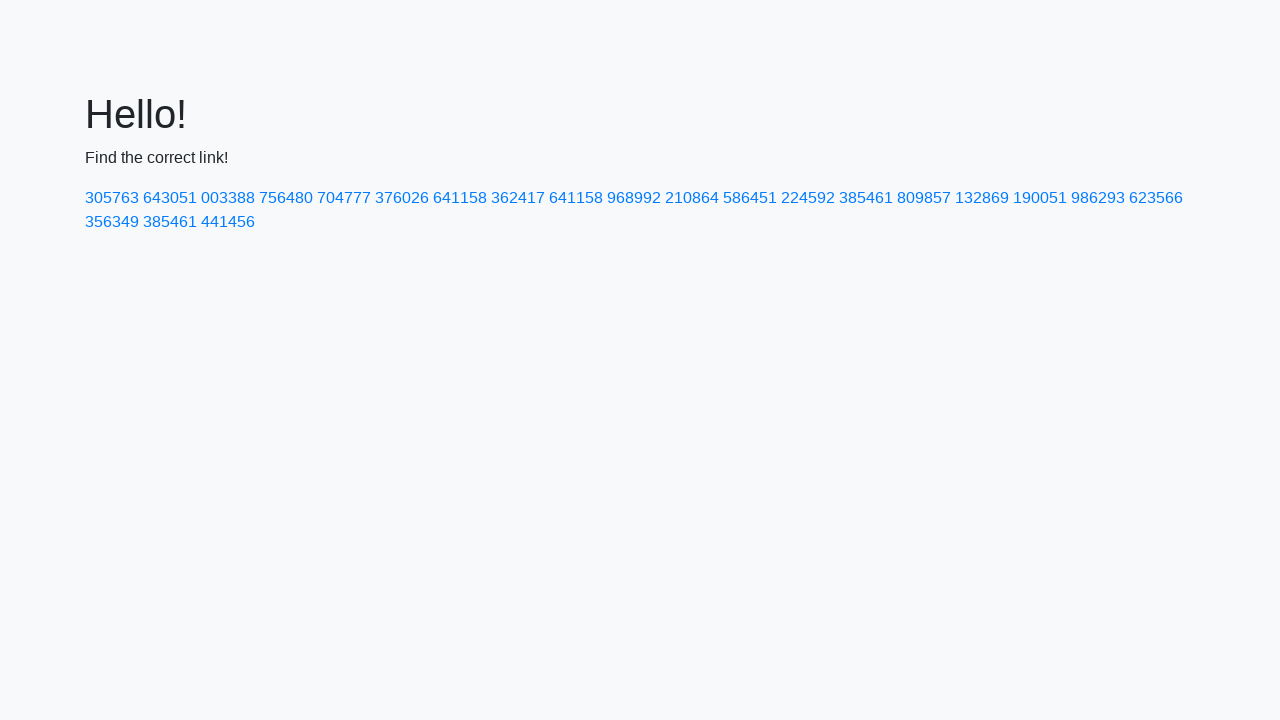

Calculated link text from mathematical formula: 224592
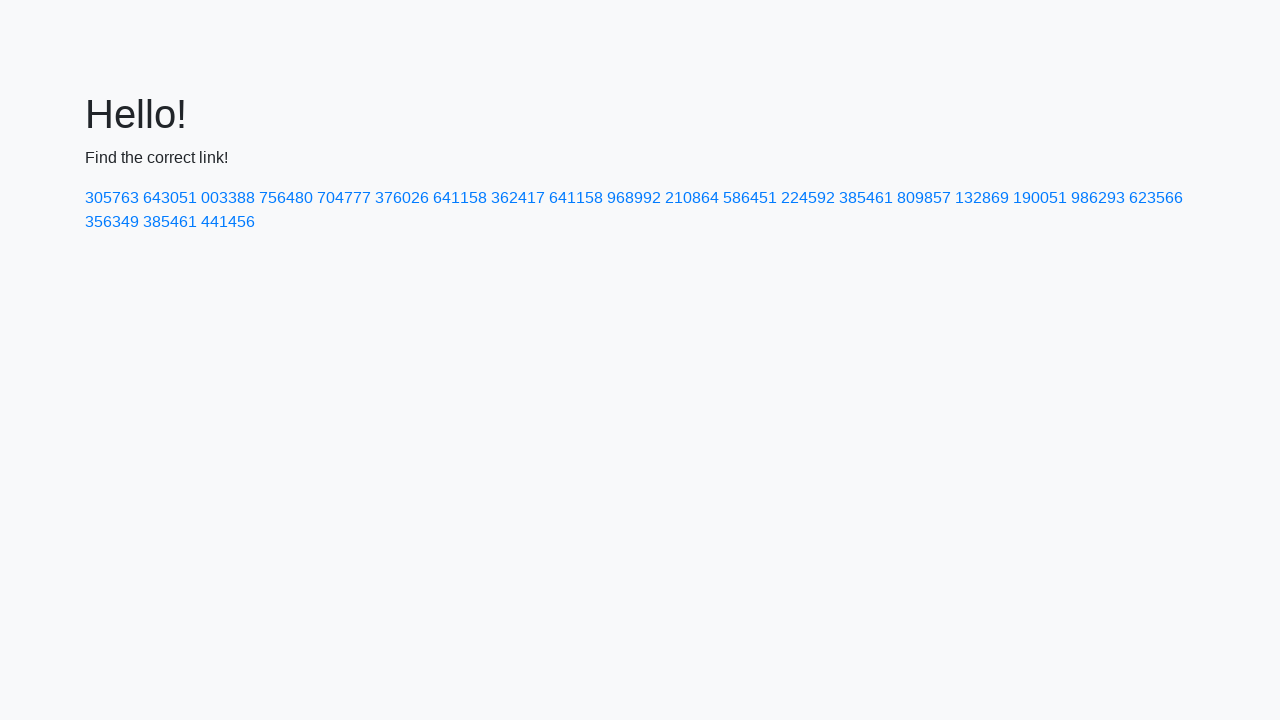

Clicked link with text matching '224592' at (808, 198) on a:text-matches('224592')
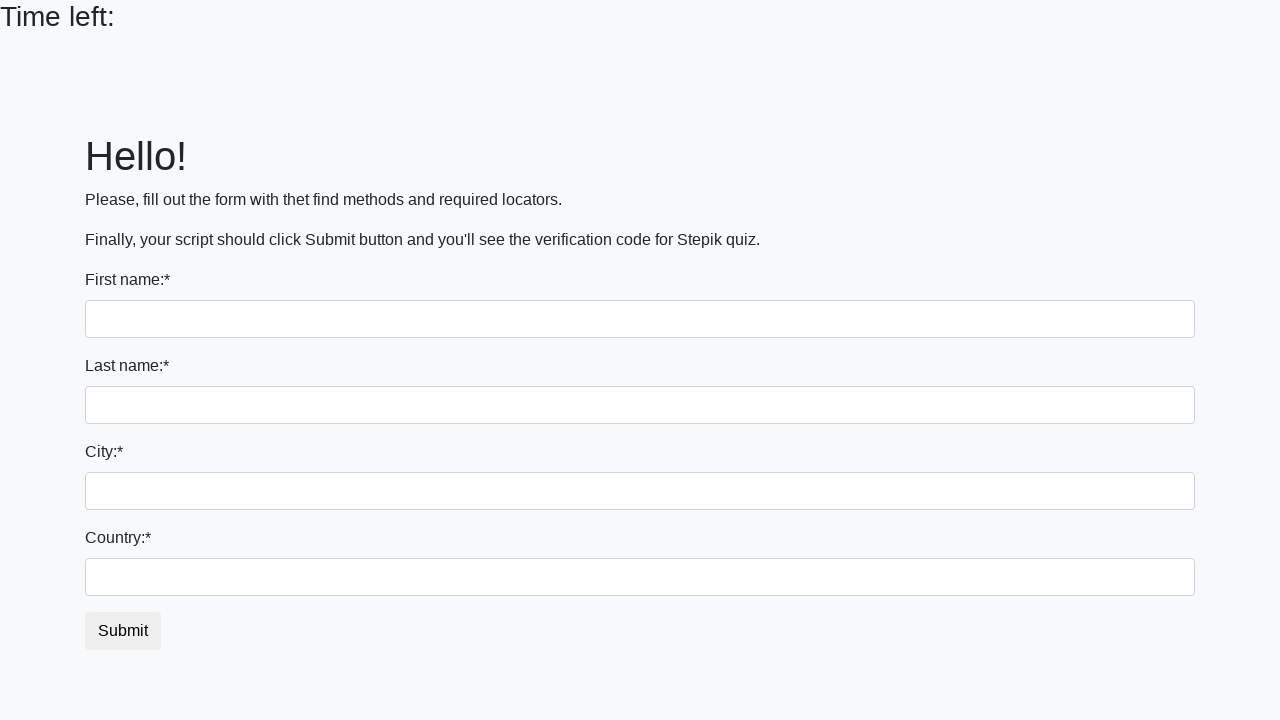

Filled first name field with 'Ivan' on input >> nth=0
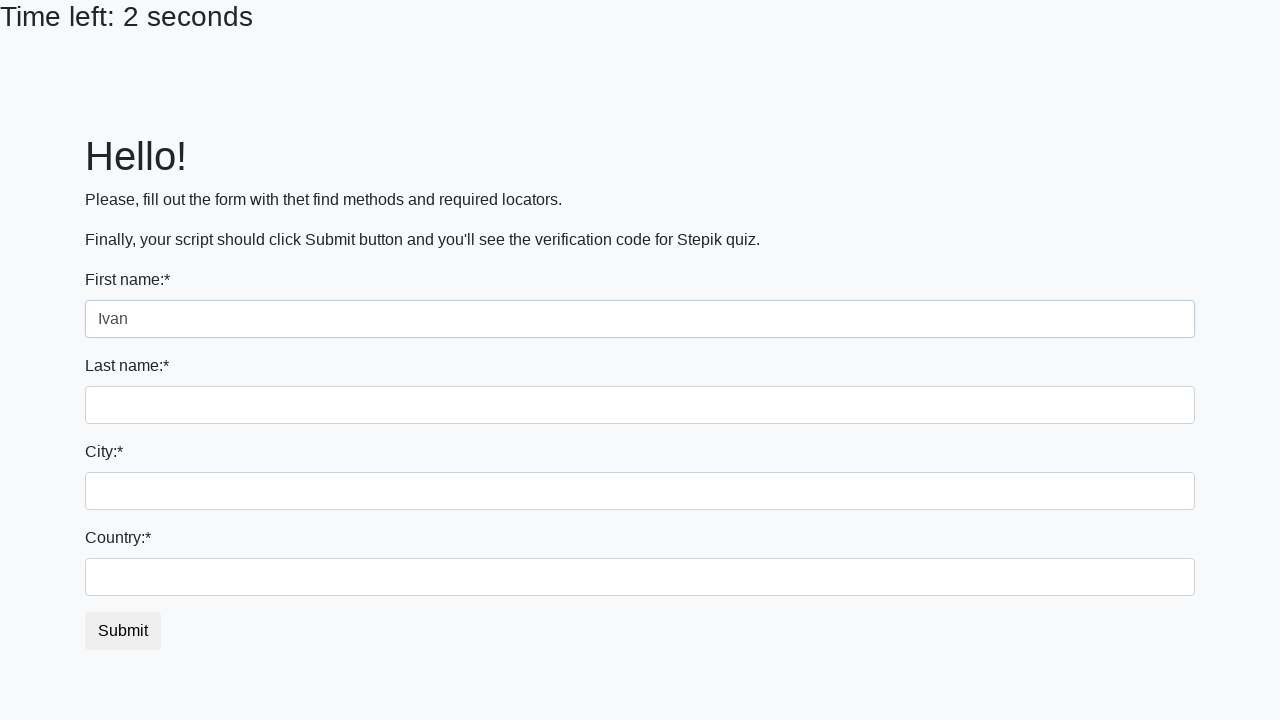

Filled last name field with 'Petrov' on input[name='last_name']
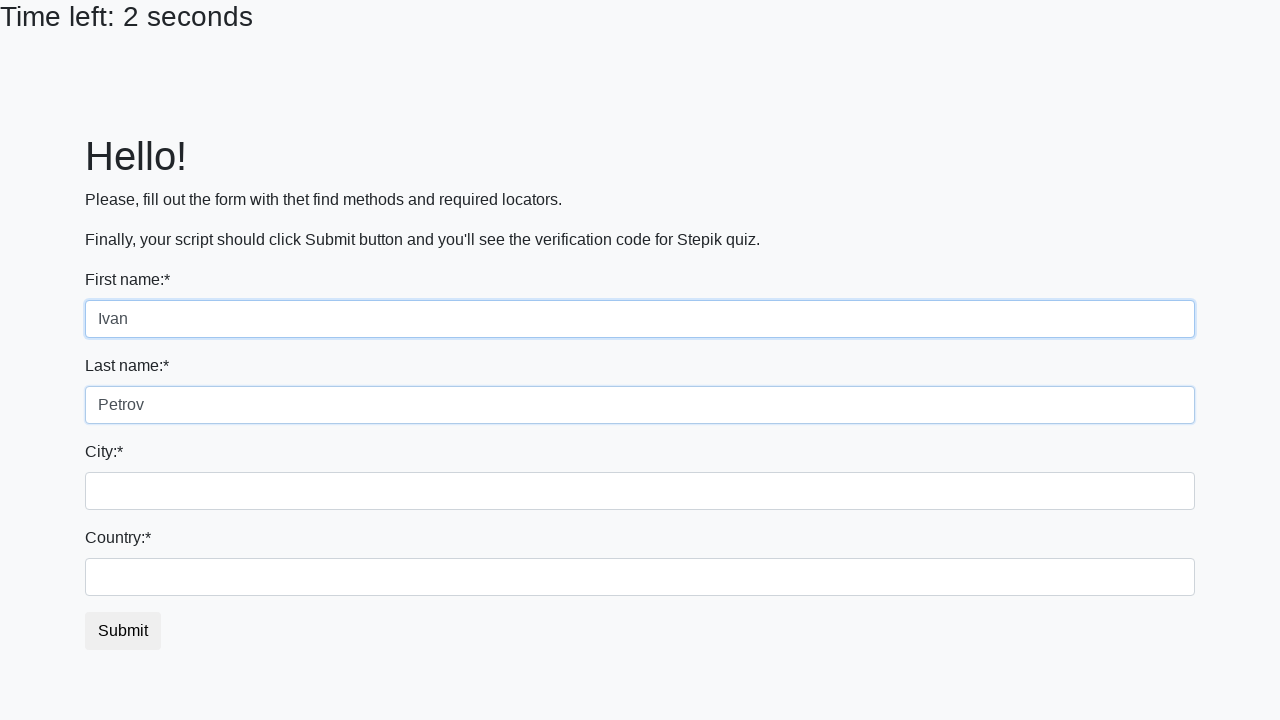

Filled city field with 'Smolensk' on .form-group:nth-child(3) input
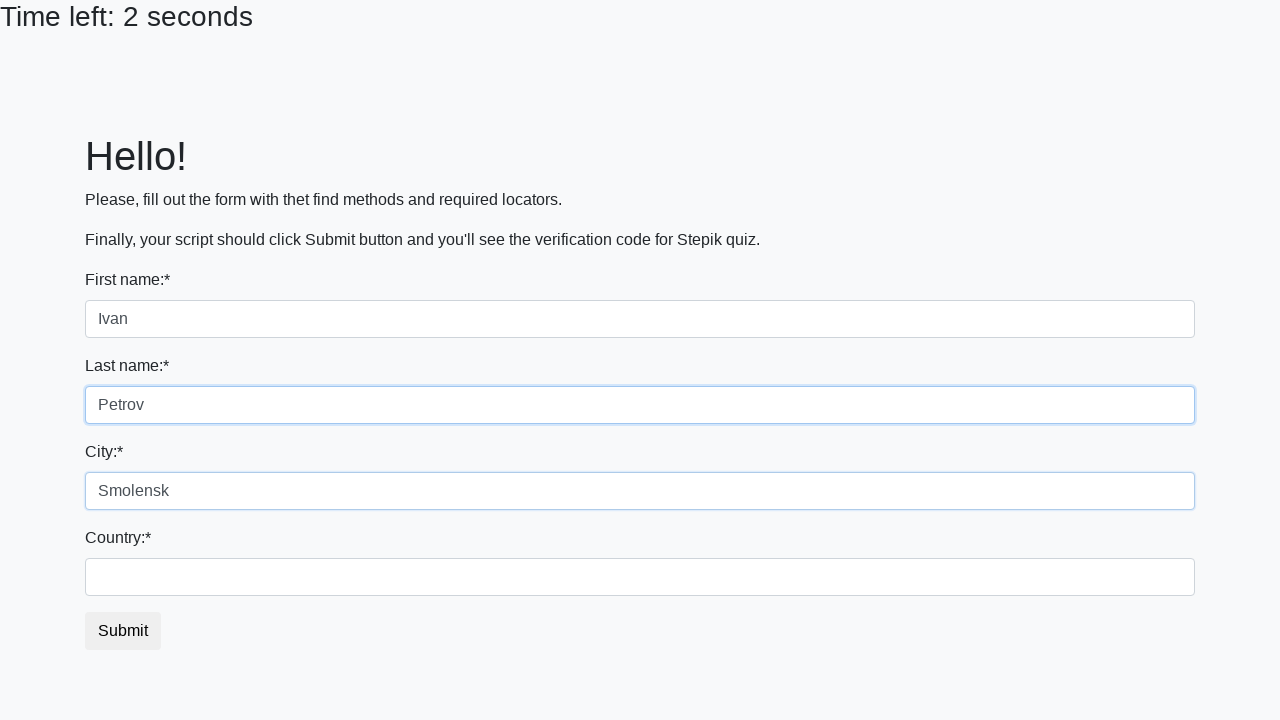

Filled country field with 'Russia' on #country
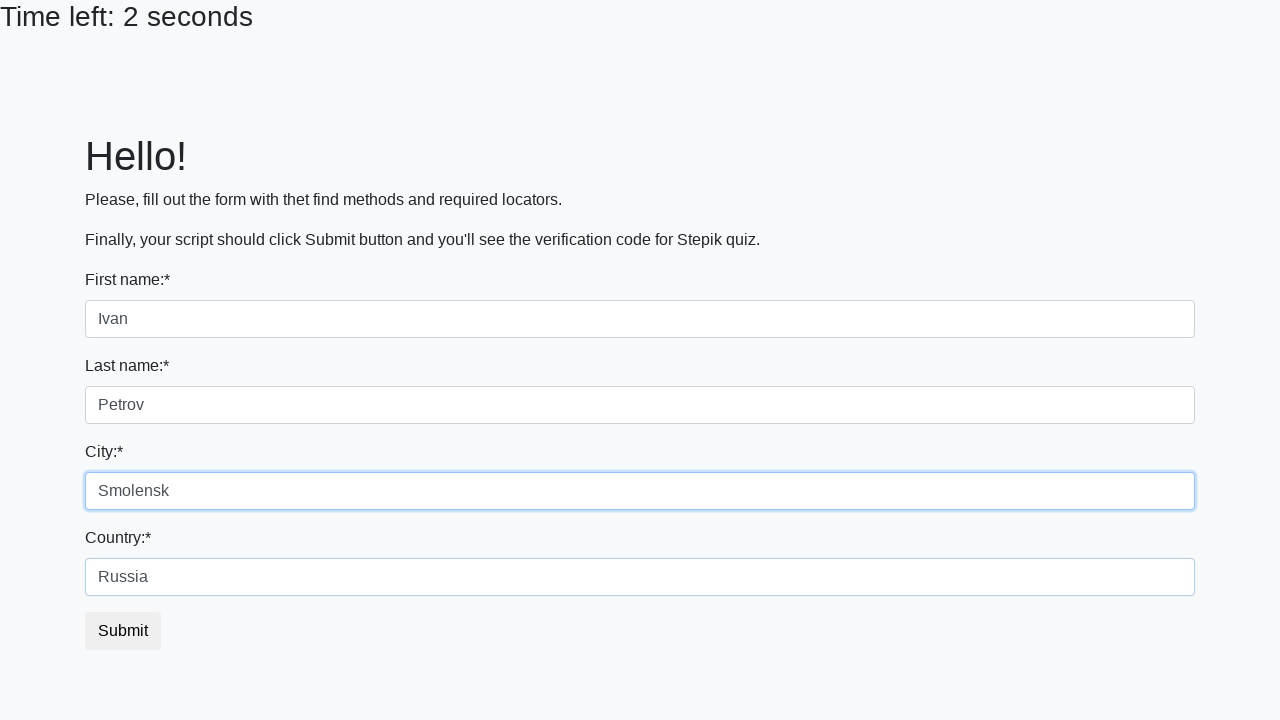

Clicked submit button to complete form submission at (123, 631) on button.btn
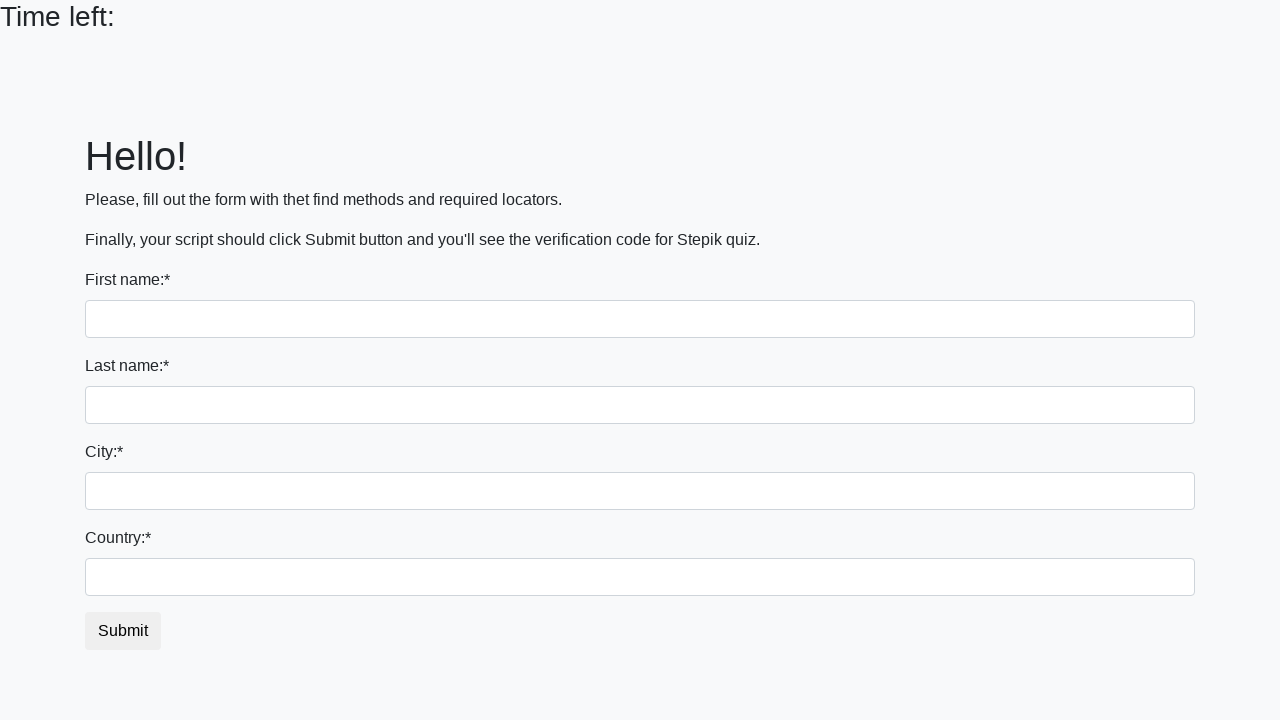

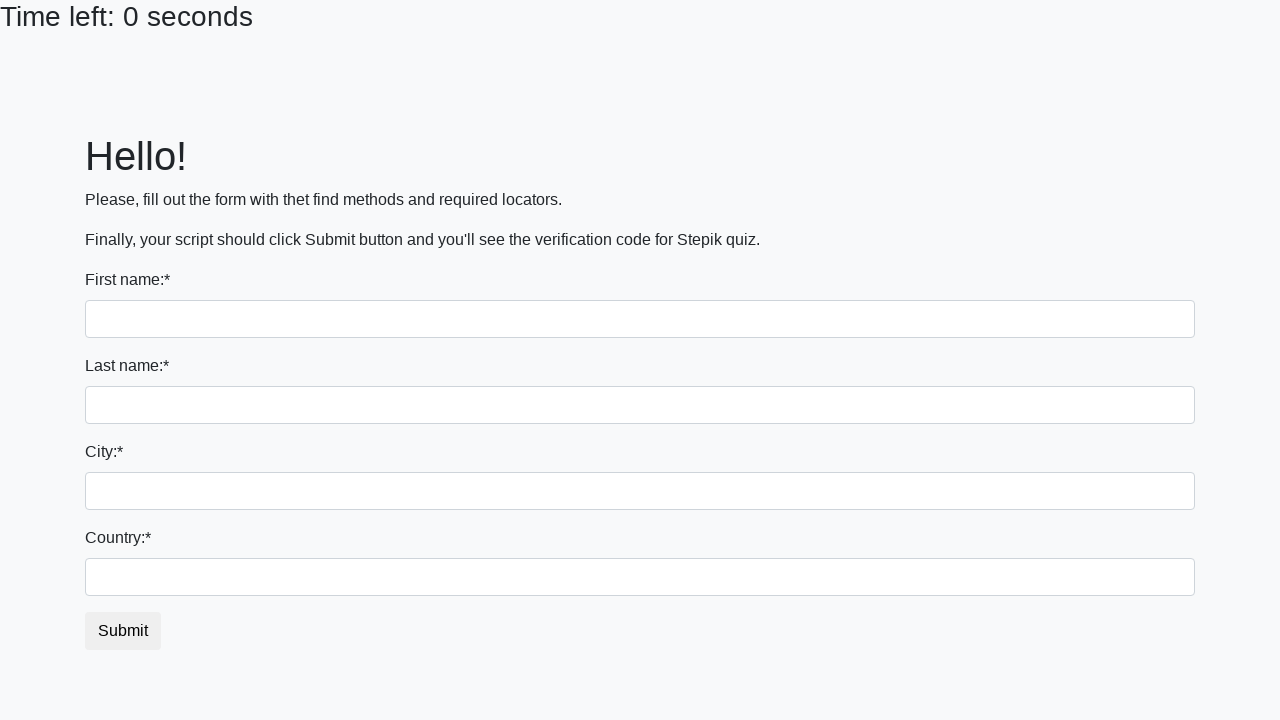